Tests adding todo items by filling the input and pressing Enter, then verifying the items appear in the list

Starting URL: https://demo.playwright.dev/todomvc

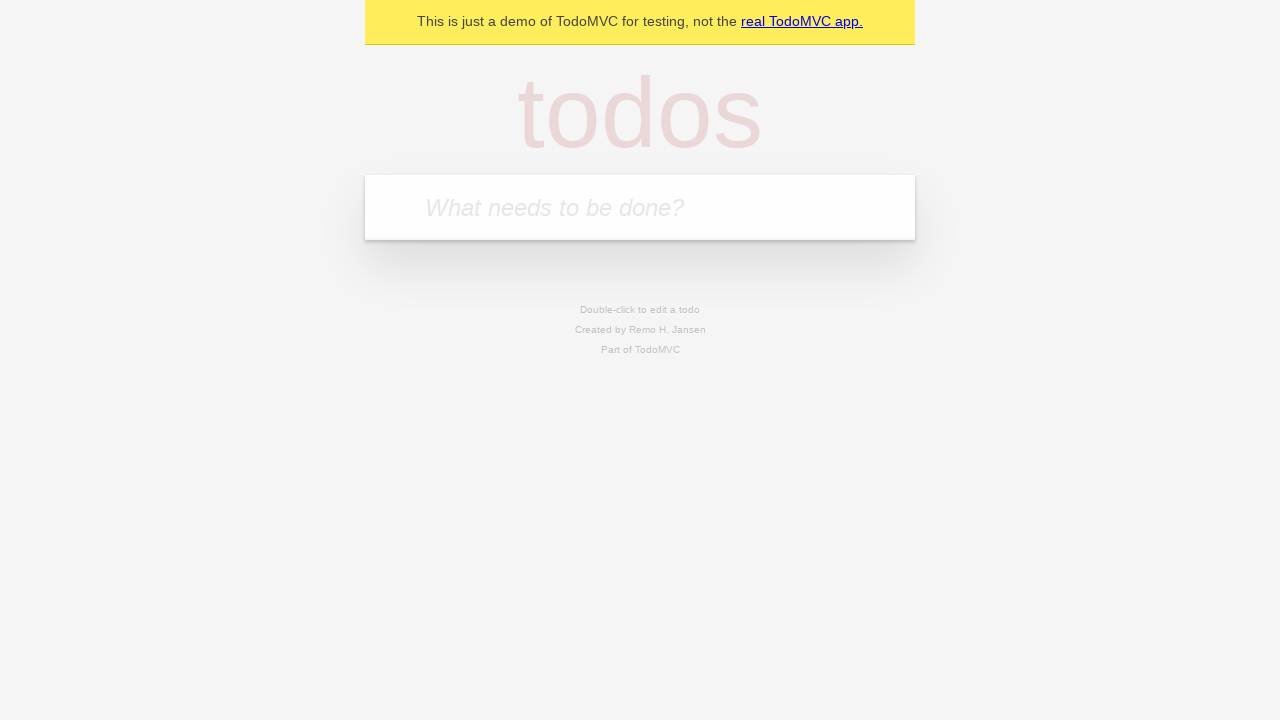

Located the todo input field
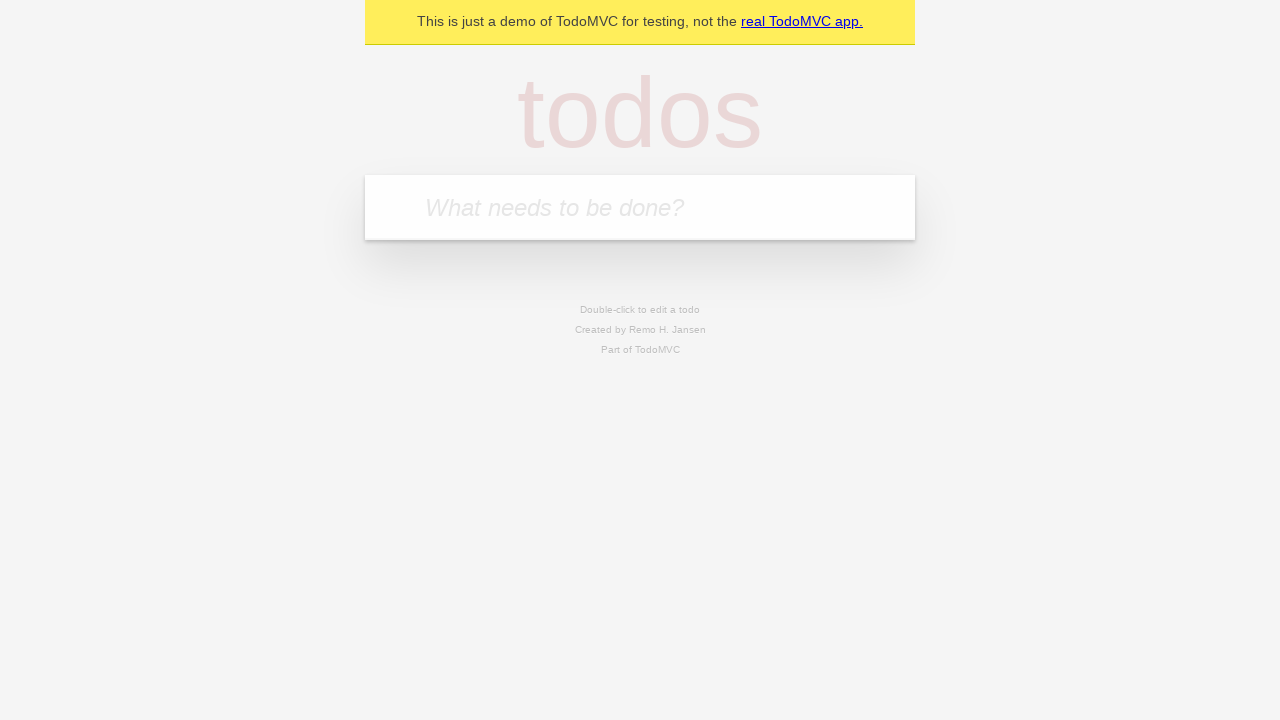

Filled todo input with 'buy some cheese' on internal:attr=[placeholder="What needs to be done?"i]
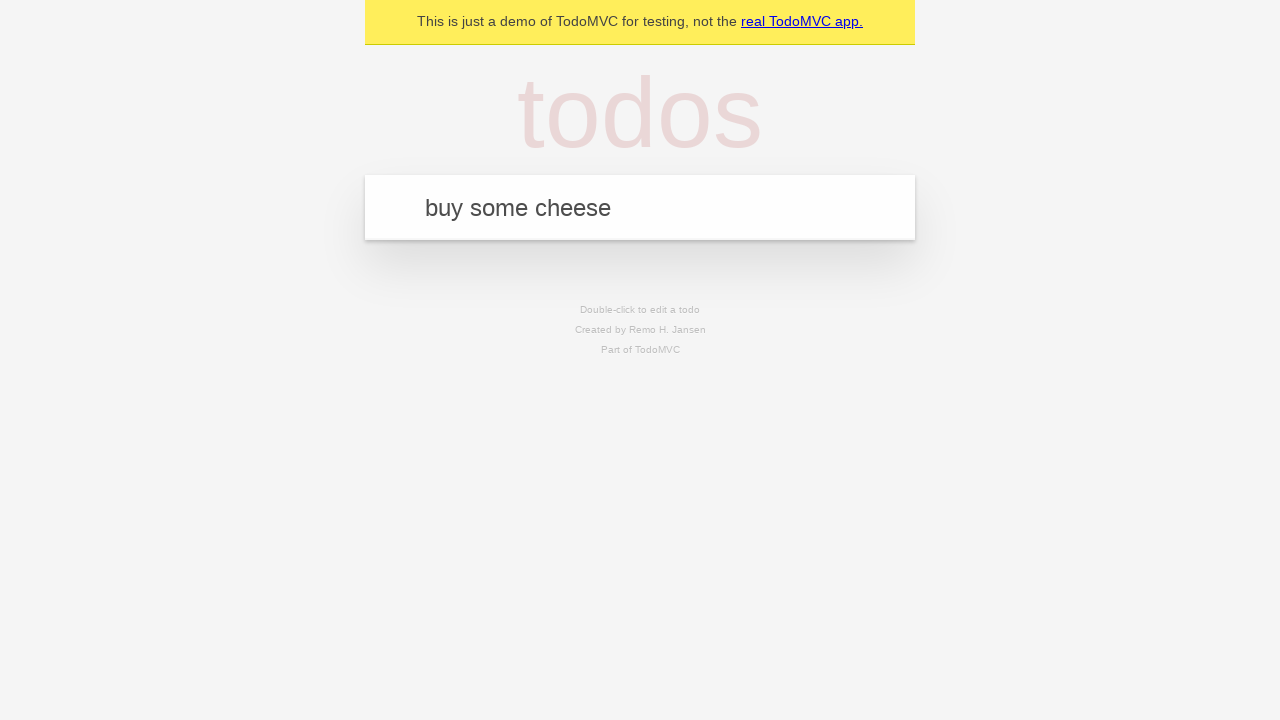

Pressed Enter to create first todo item on internal:attr=[placeholder="What needs to be done?"i]
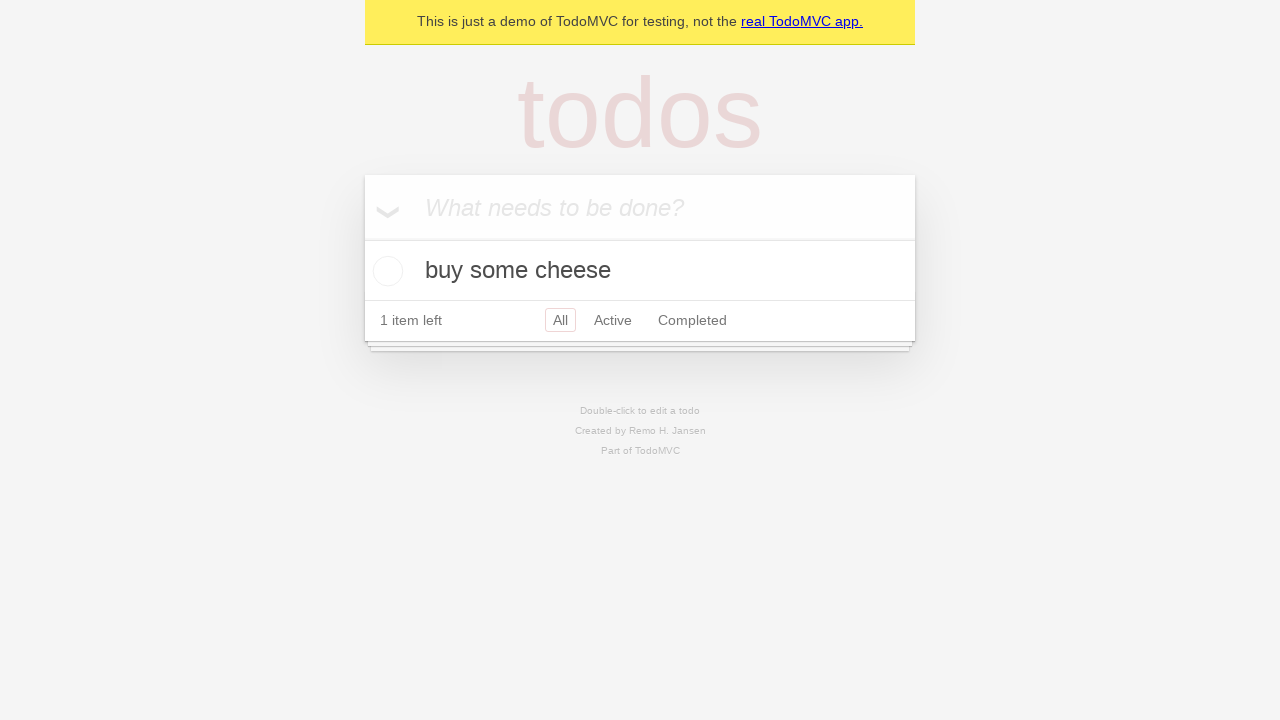

First todo item appeared in the list
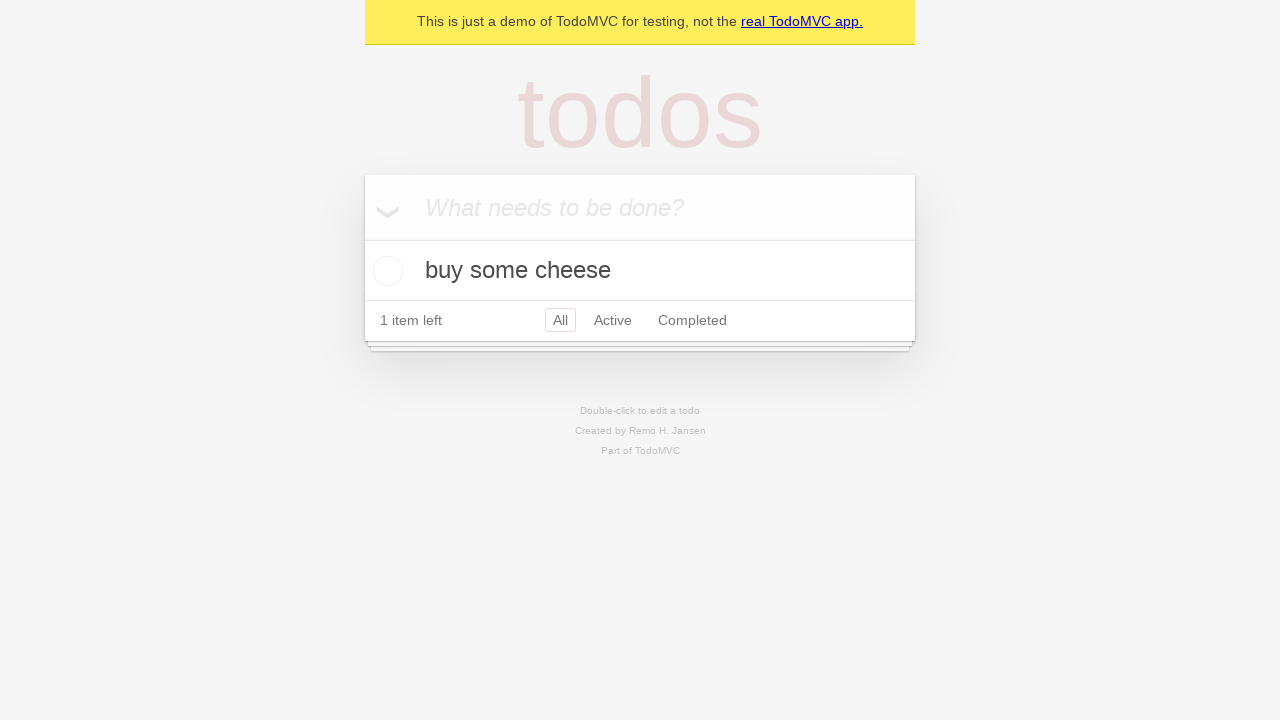

Filled todo input with 'feed the cat' on internal:attr=[placeholder="What needs to be done?"i]
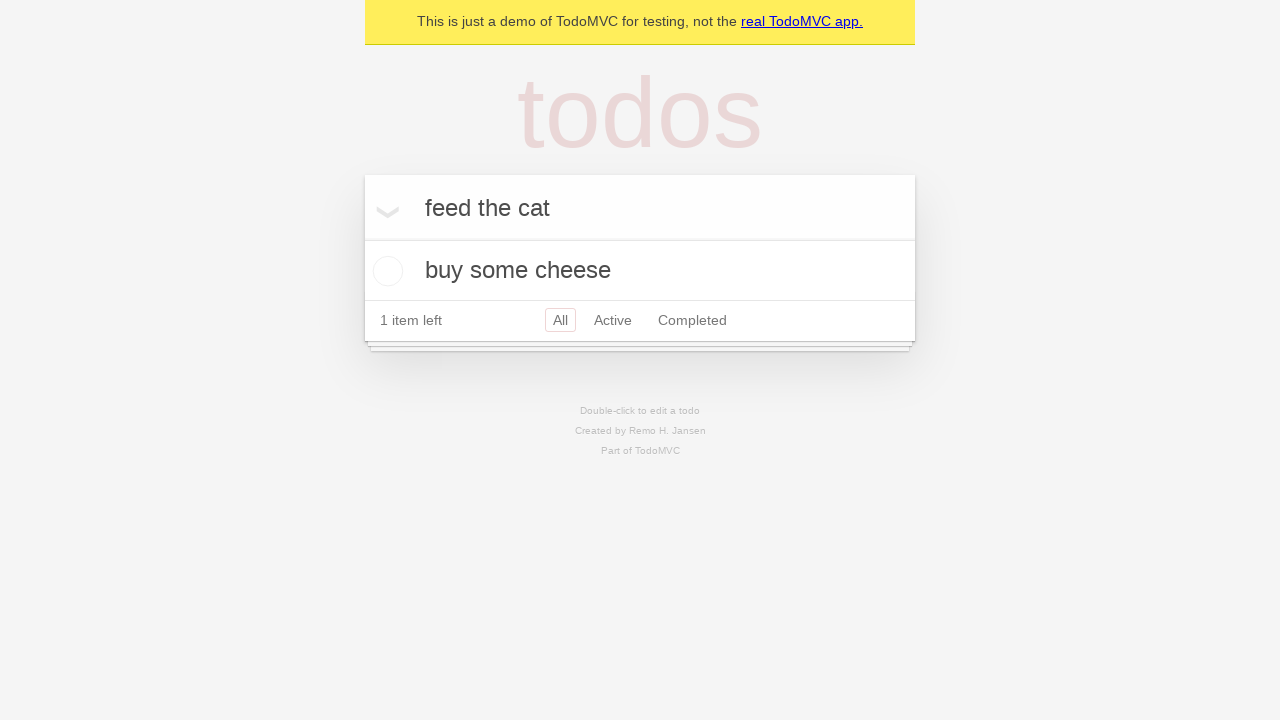

Pressed Enter to create second todo item on internal:attr=[placeholder="What needs to be done?"i]
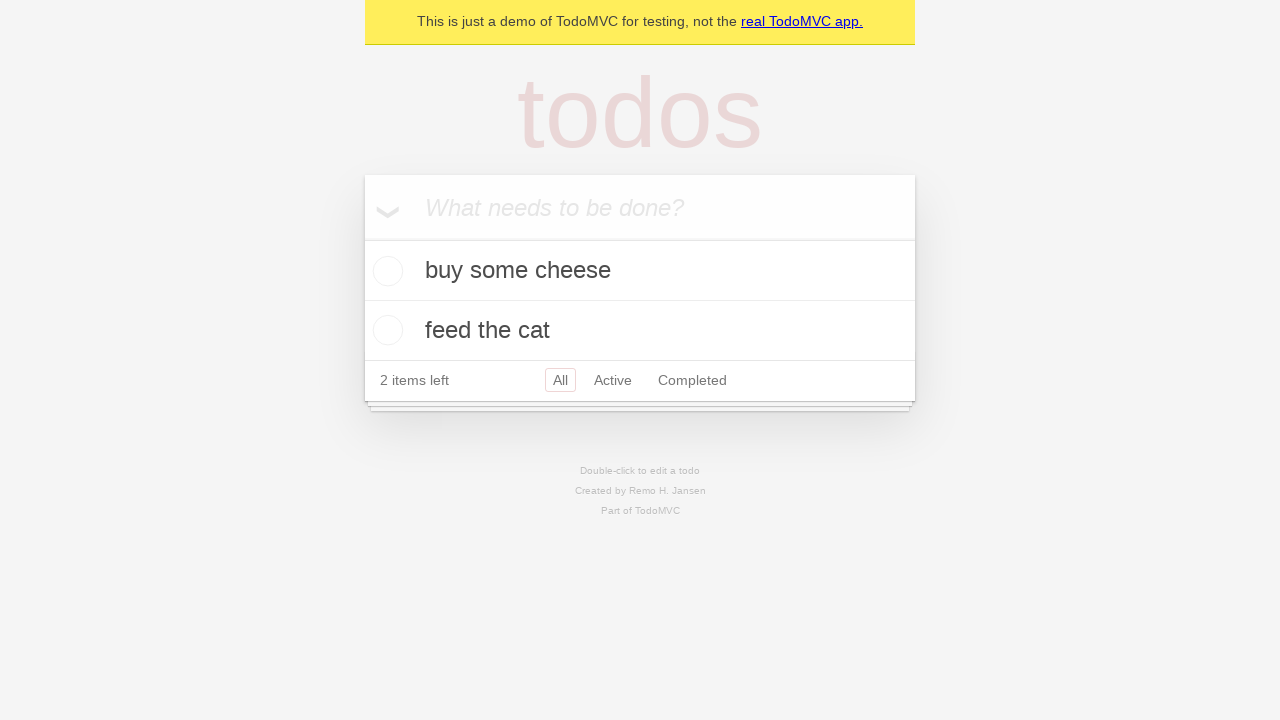

Verified both todo items are present in the list
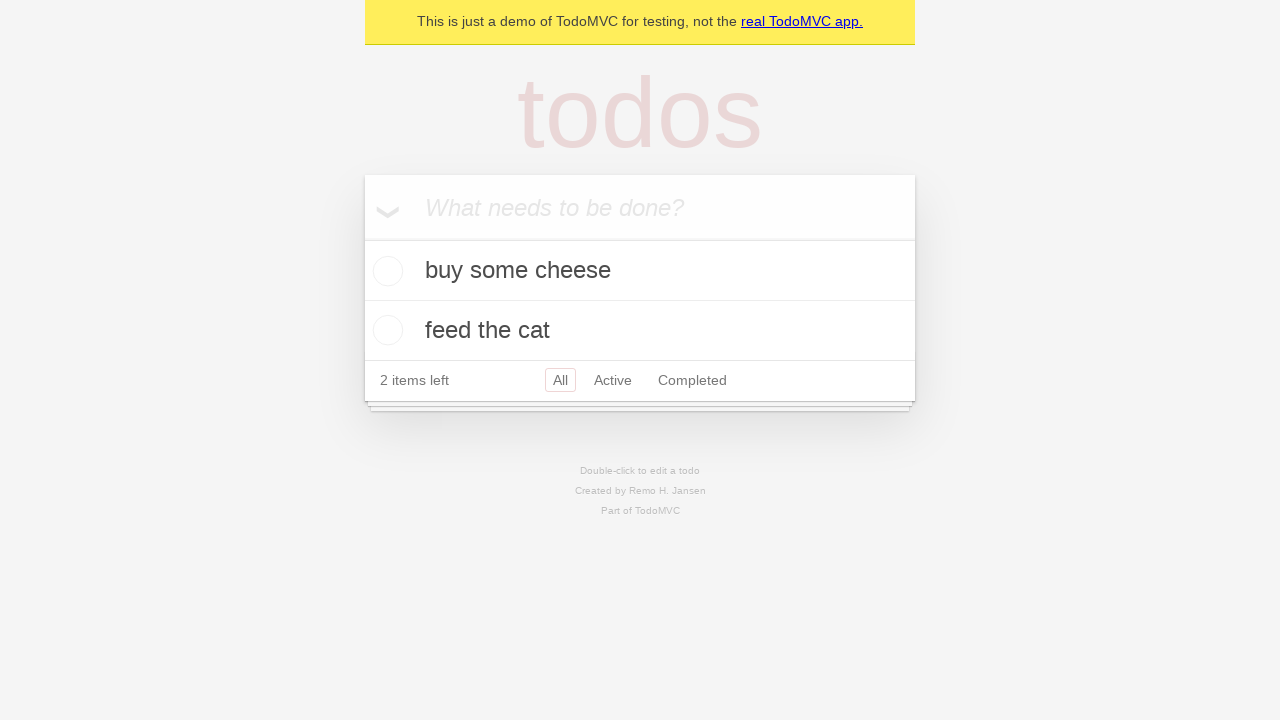

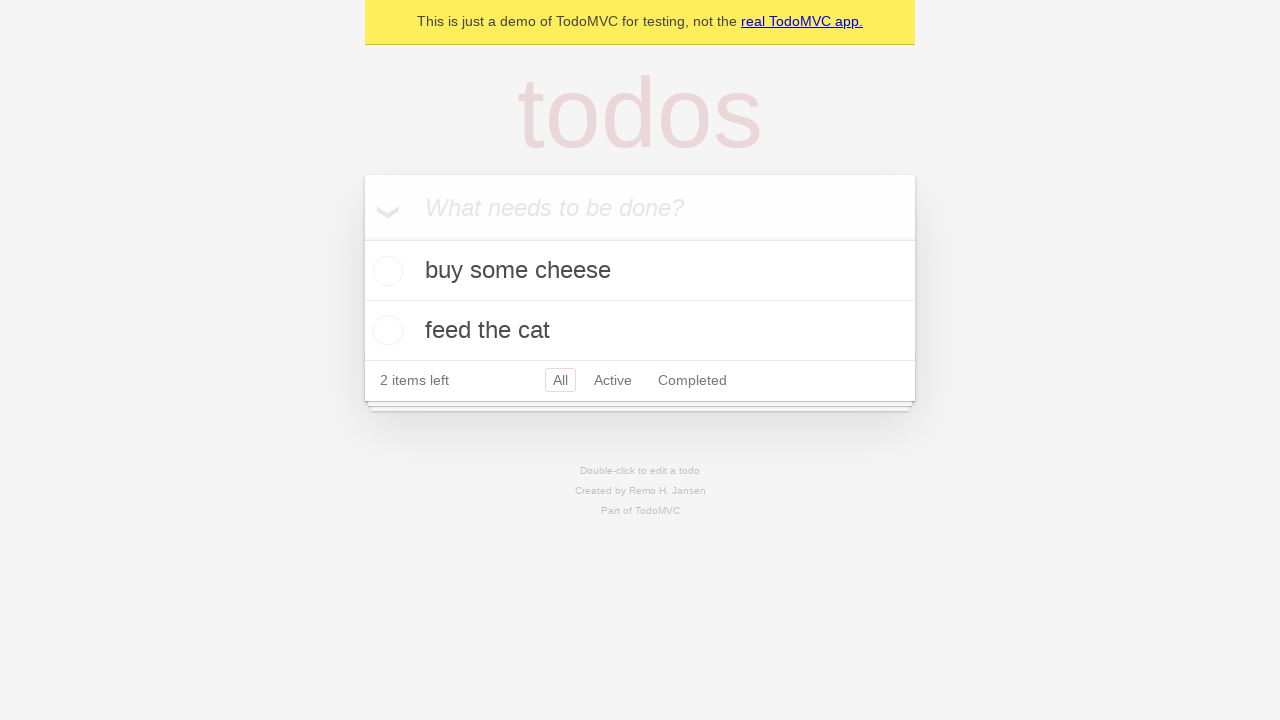